Slowly scrolls down the GitHub homepage to simulate user browsing behavior

Starting URL: https://github.com/

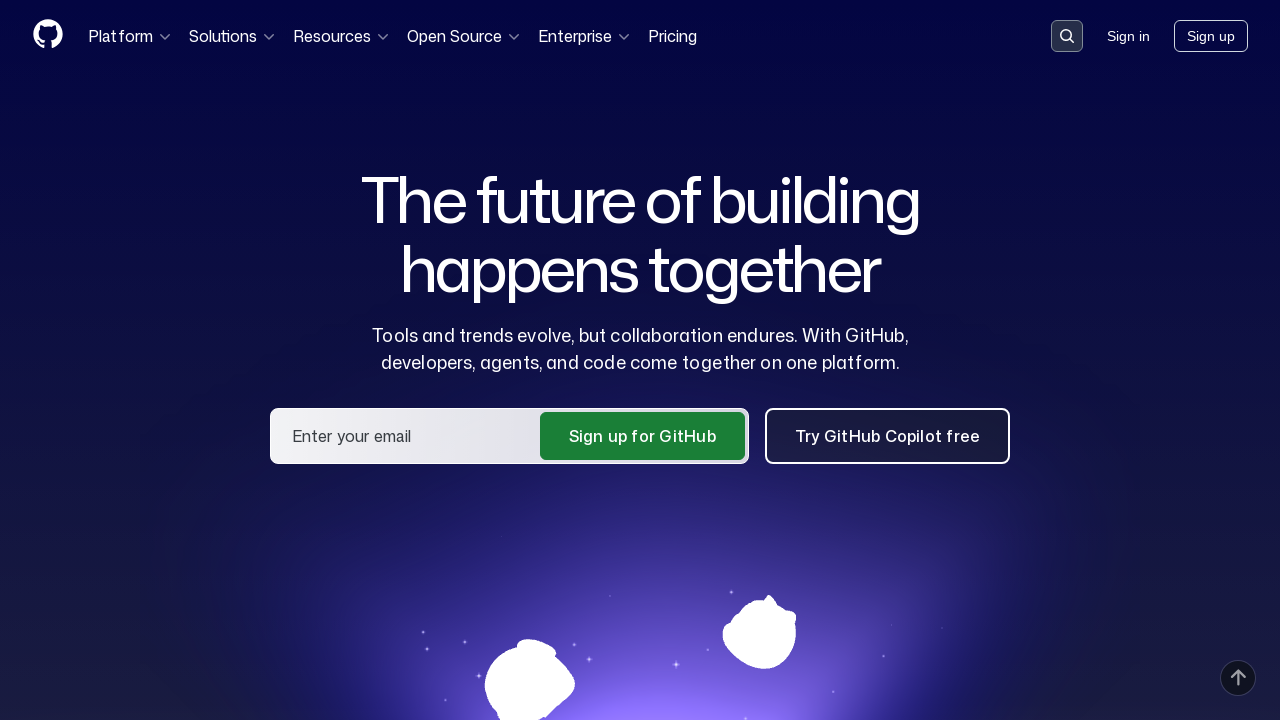

Navigated to GitHub homepage
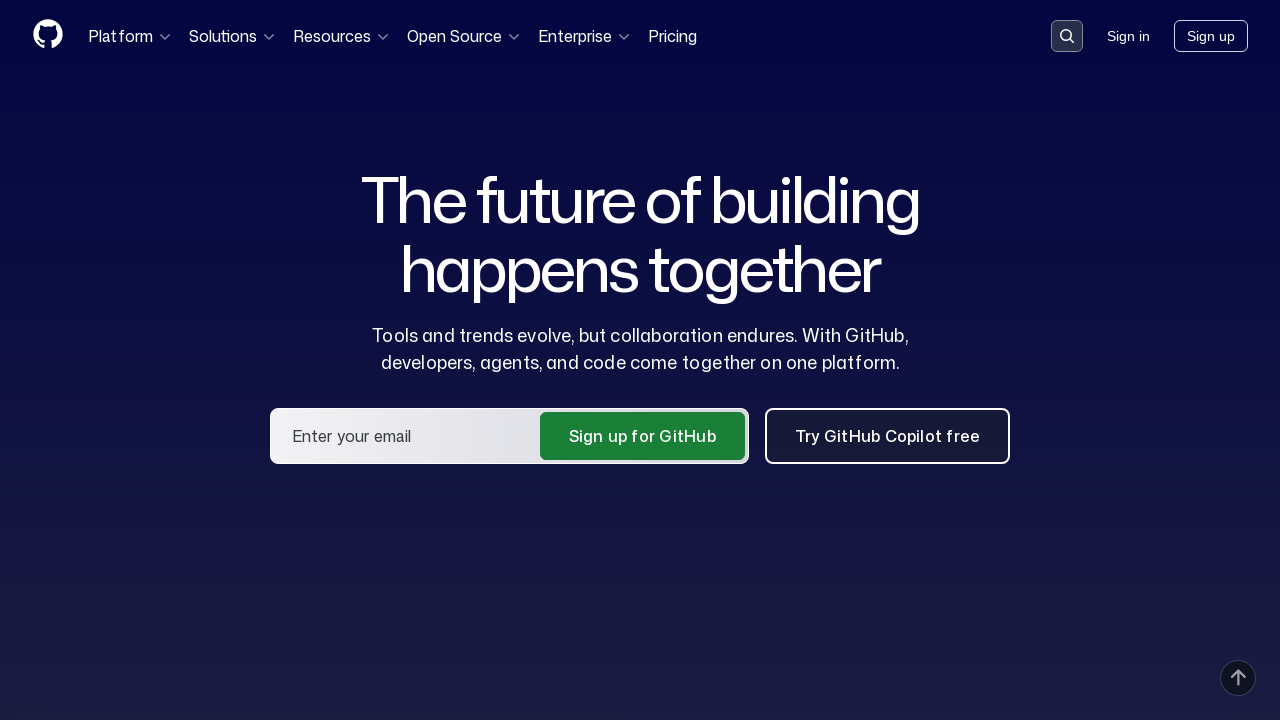

Evaluated page height
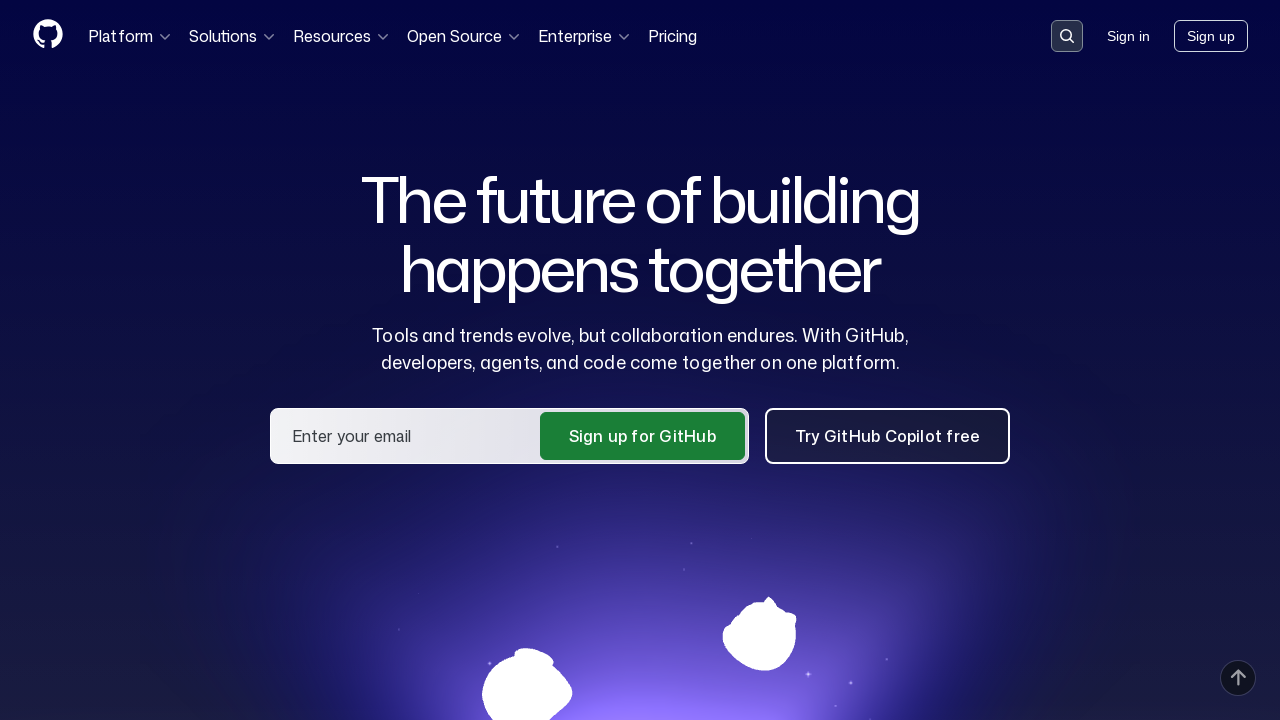

Scrolled page to position 2000px
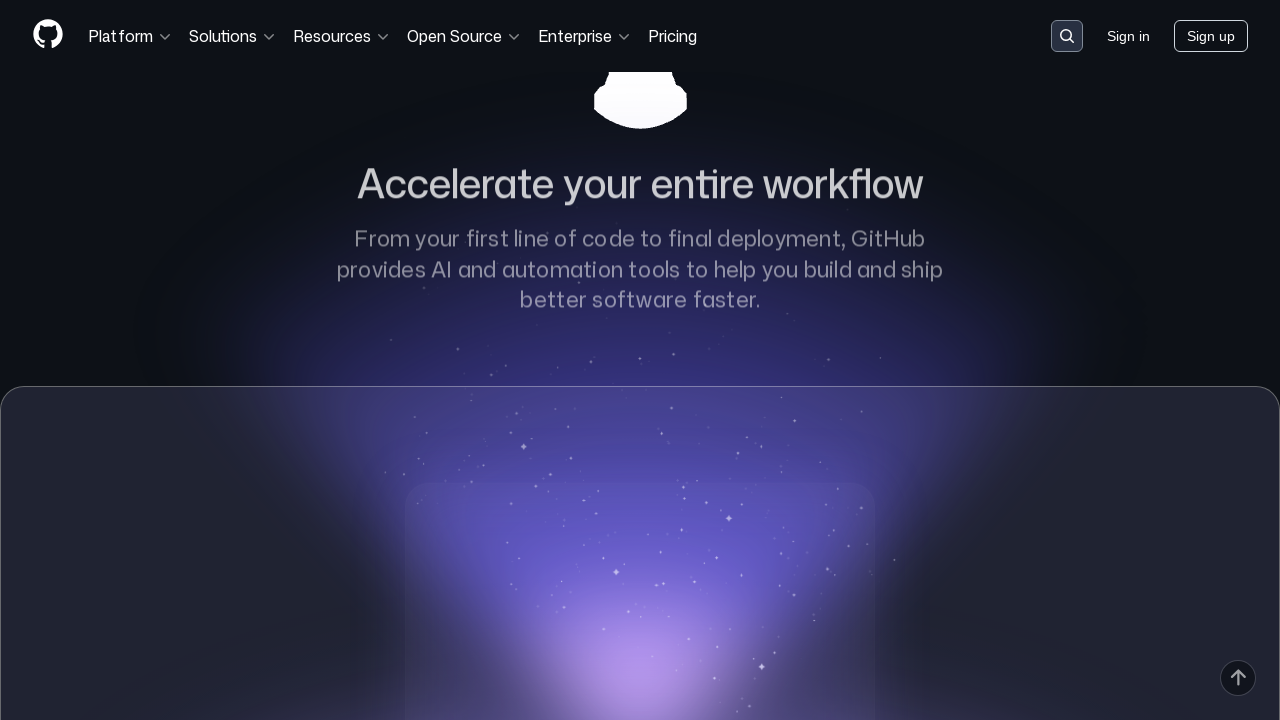

Waited 500ms for content to load
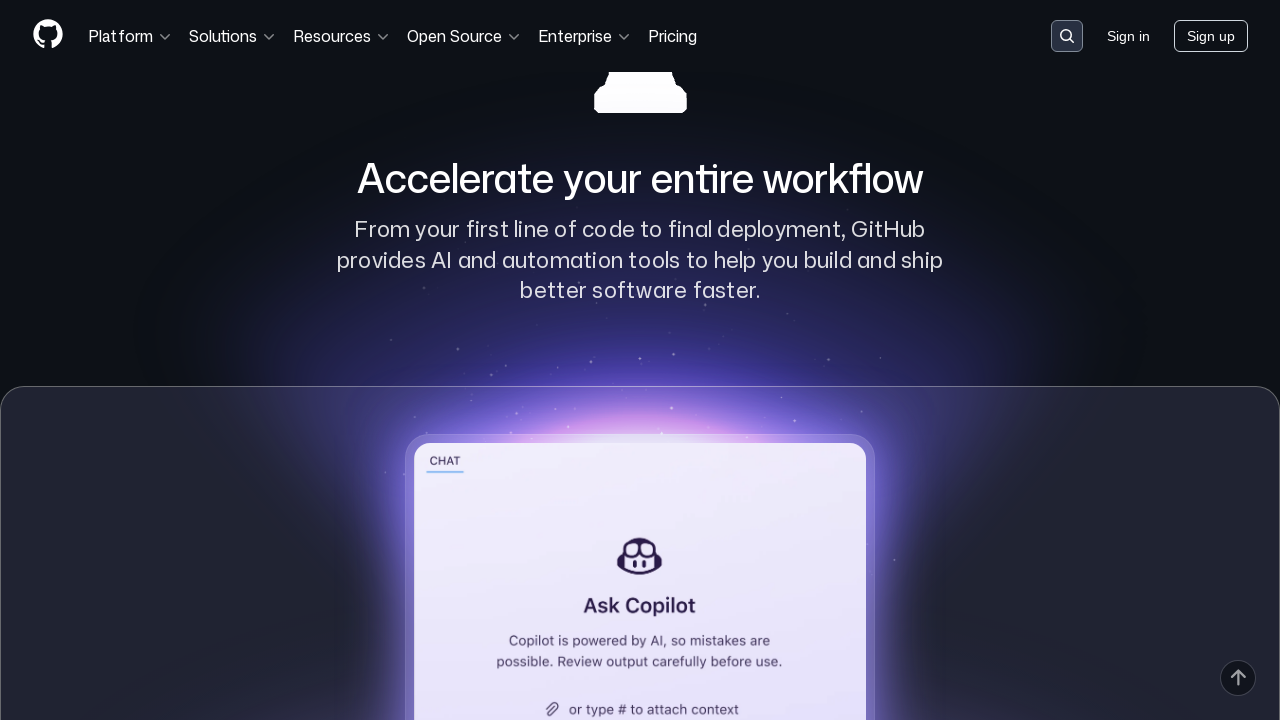

Scrolled page to position 4000px
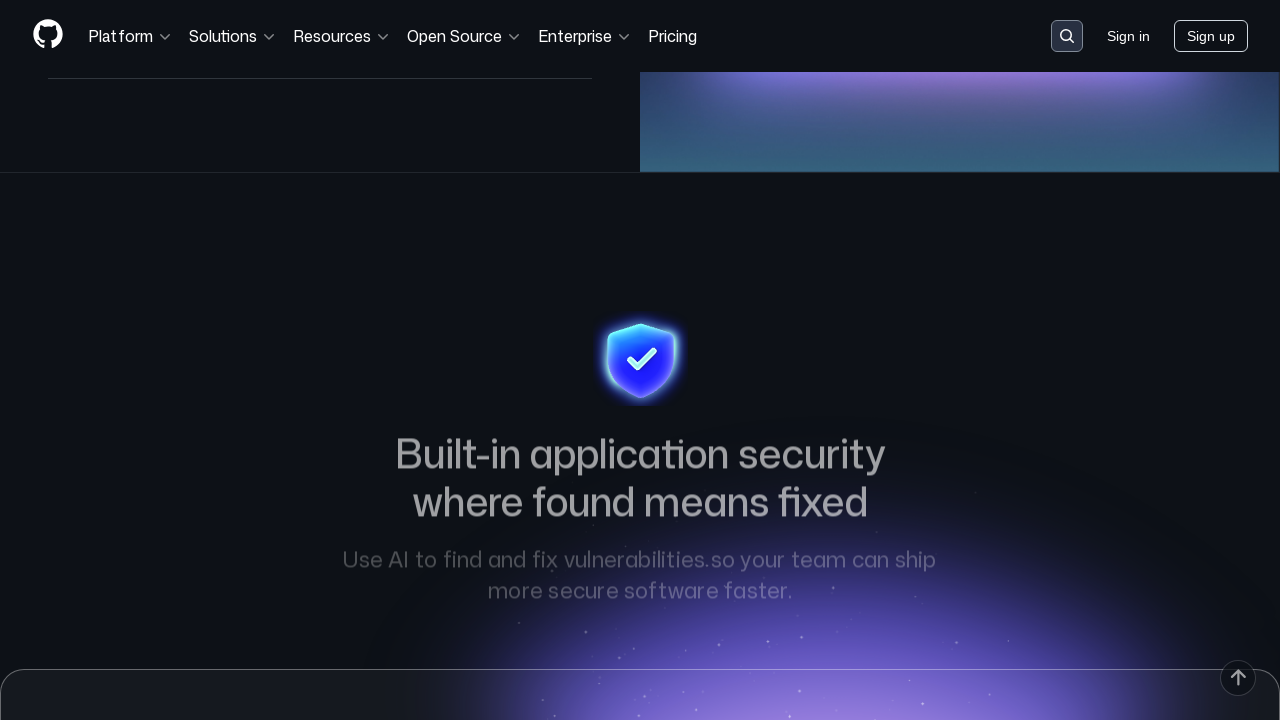

Waited 500ms for content to load
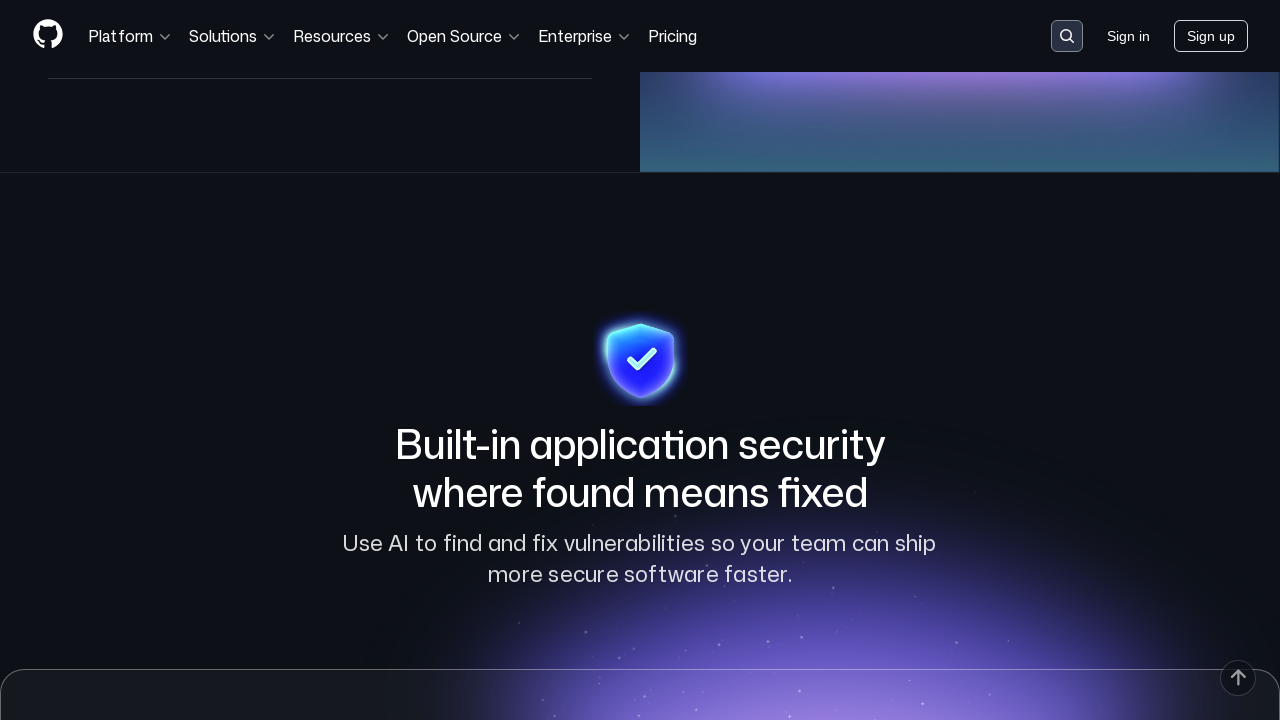

Scrolled page to position 6000px
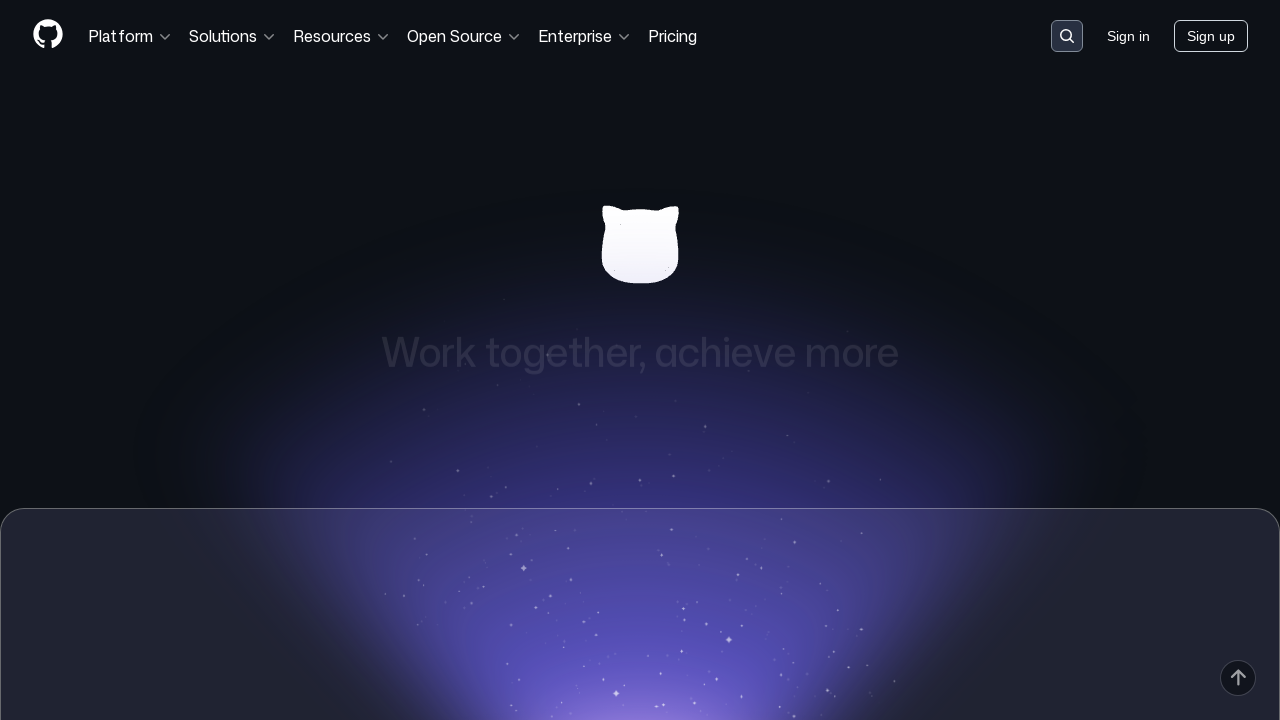

Waited 500ms for content to load
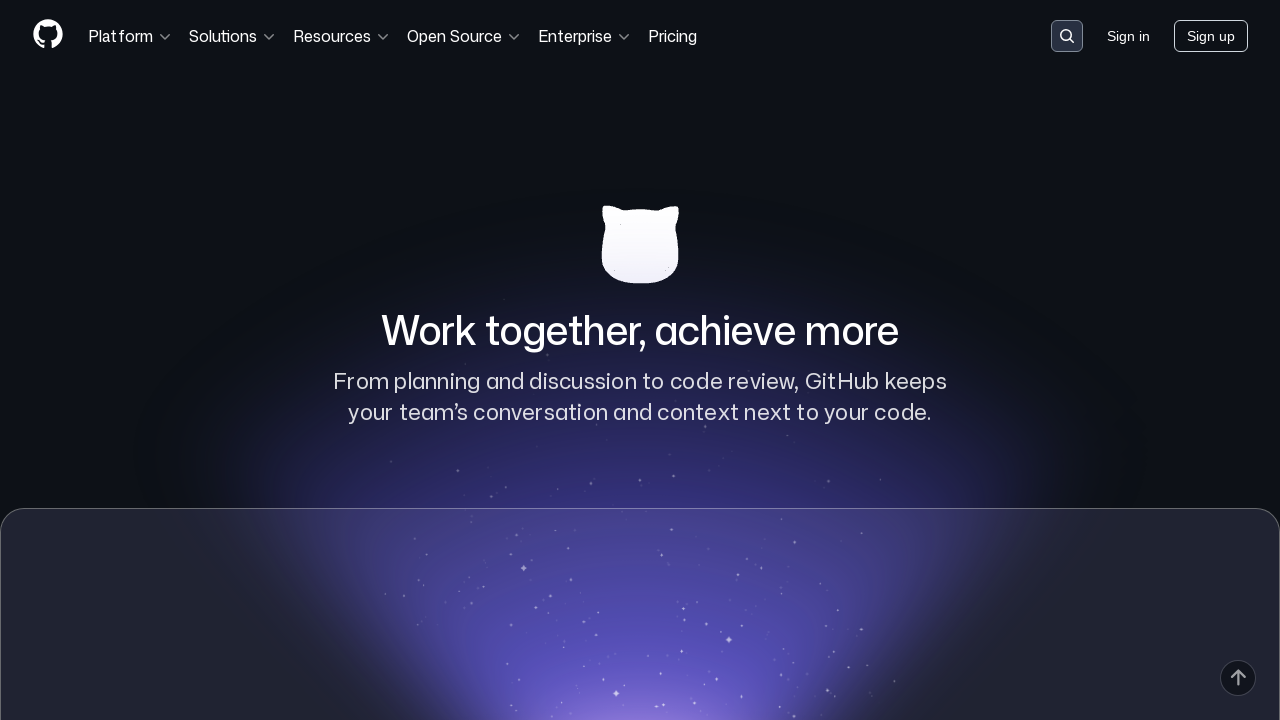

Scrolled page to position 8000px
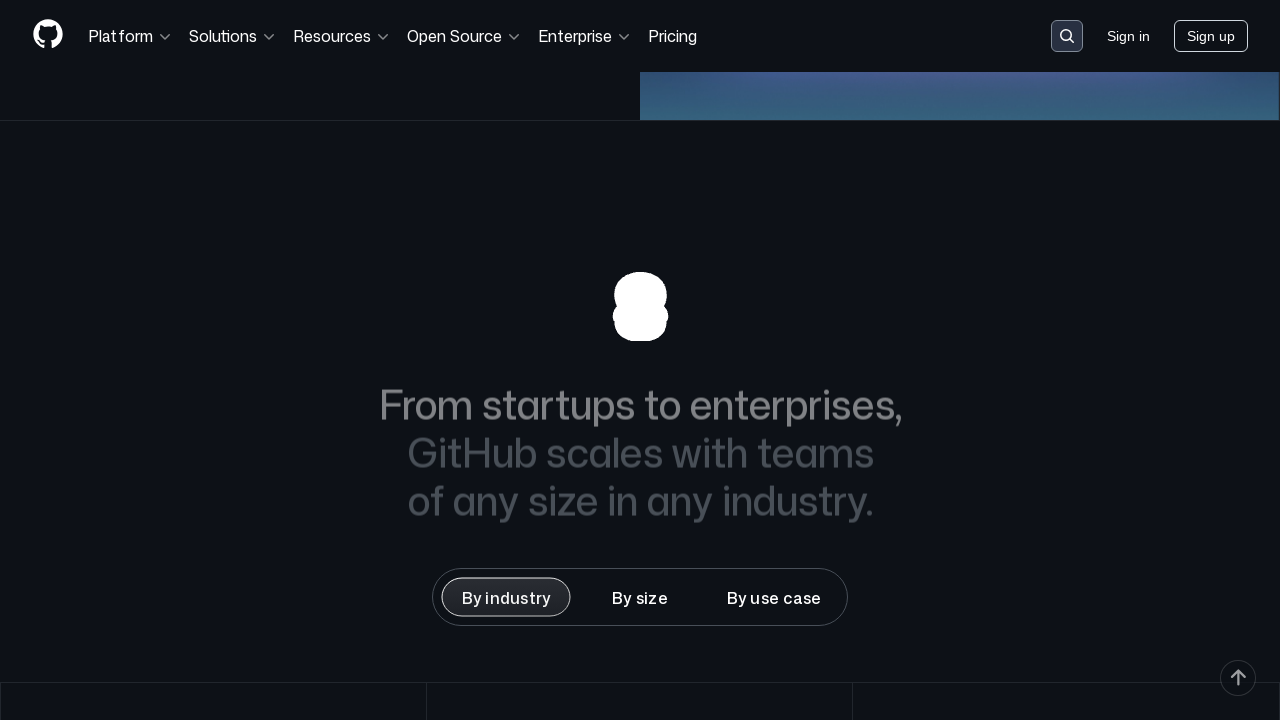

Waited 500ms for content to load
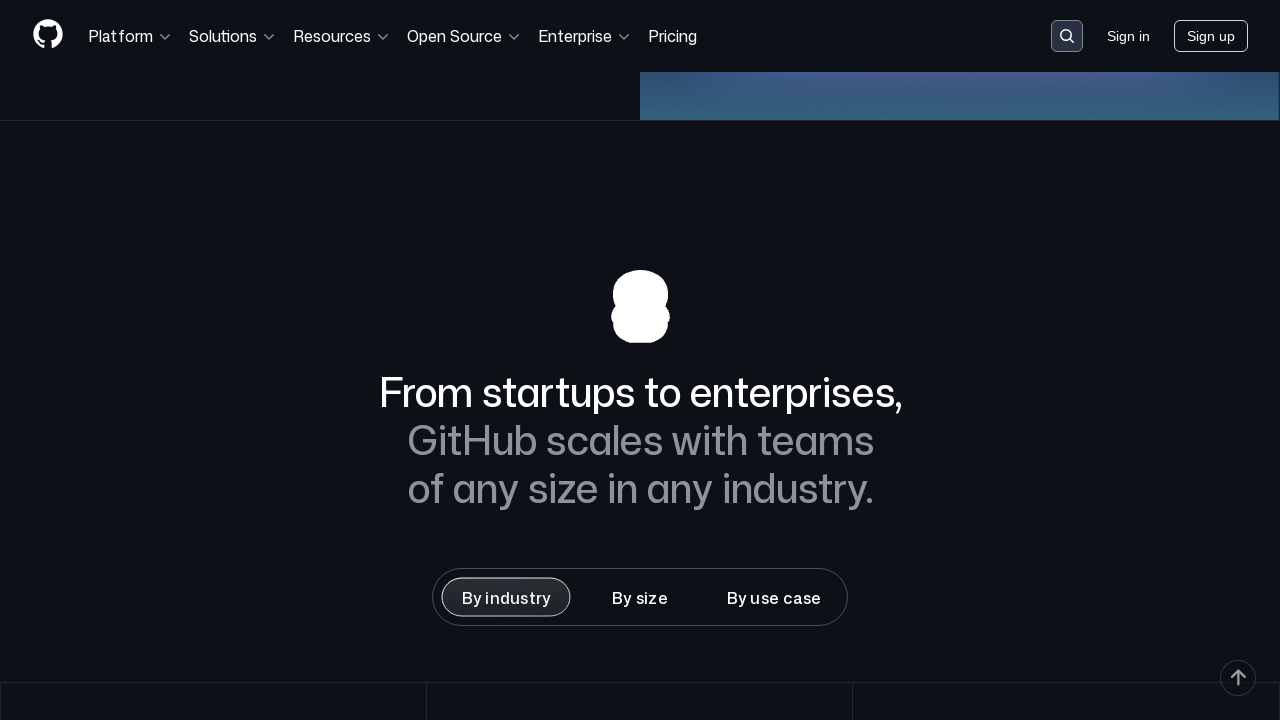

Scrolled page to position 10000px
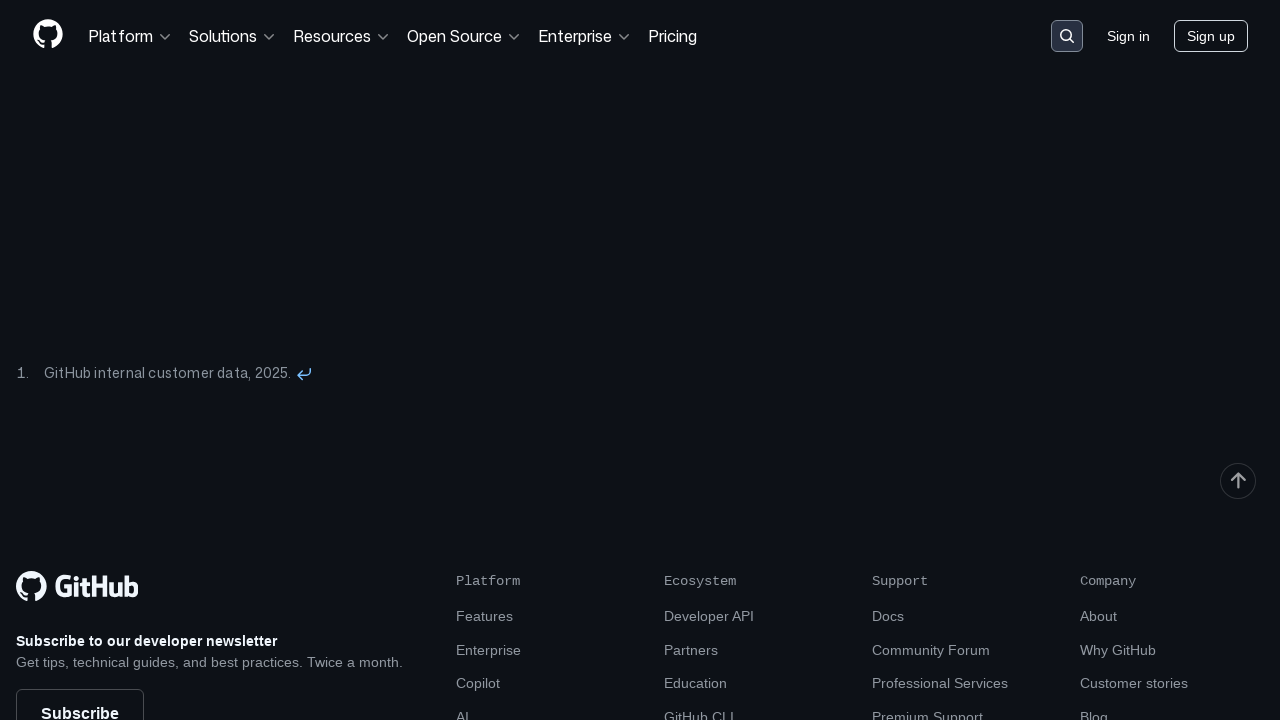

Waited 500ms for content to load
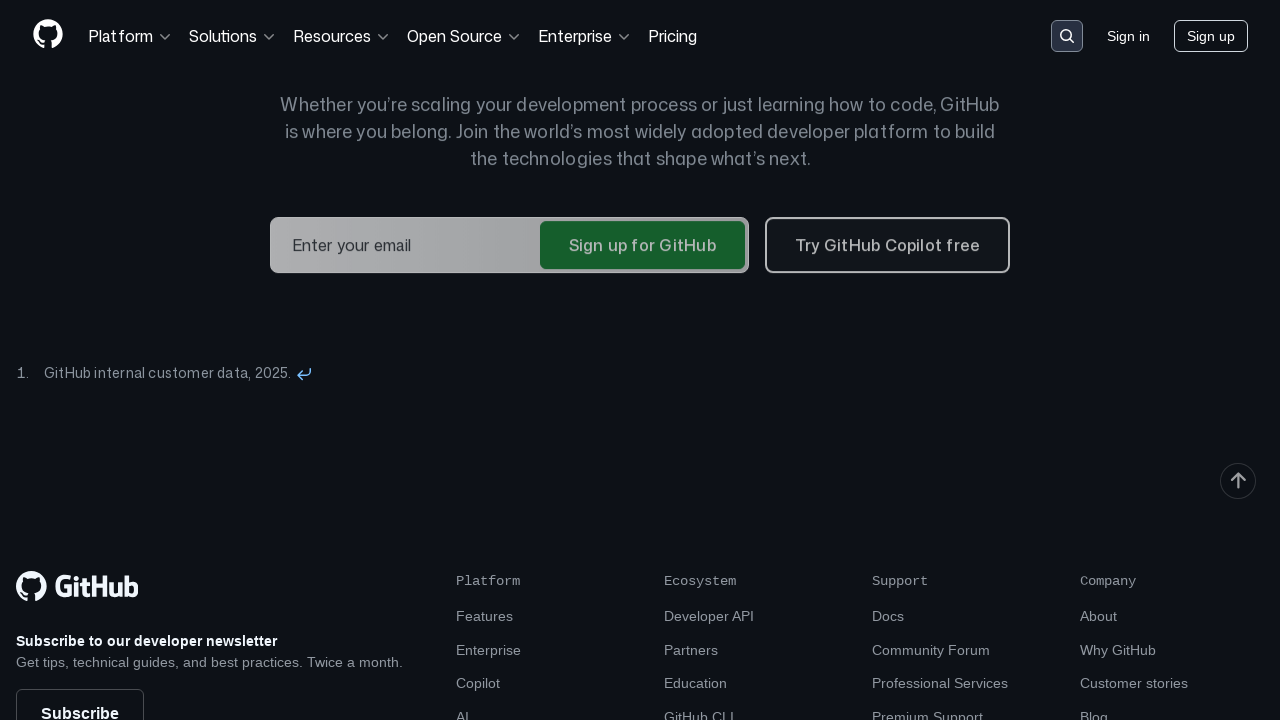

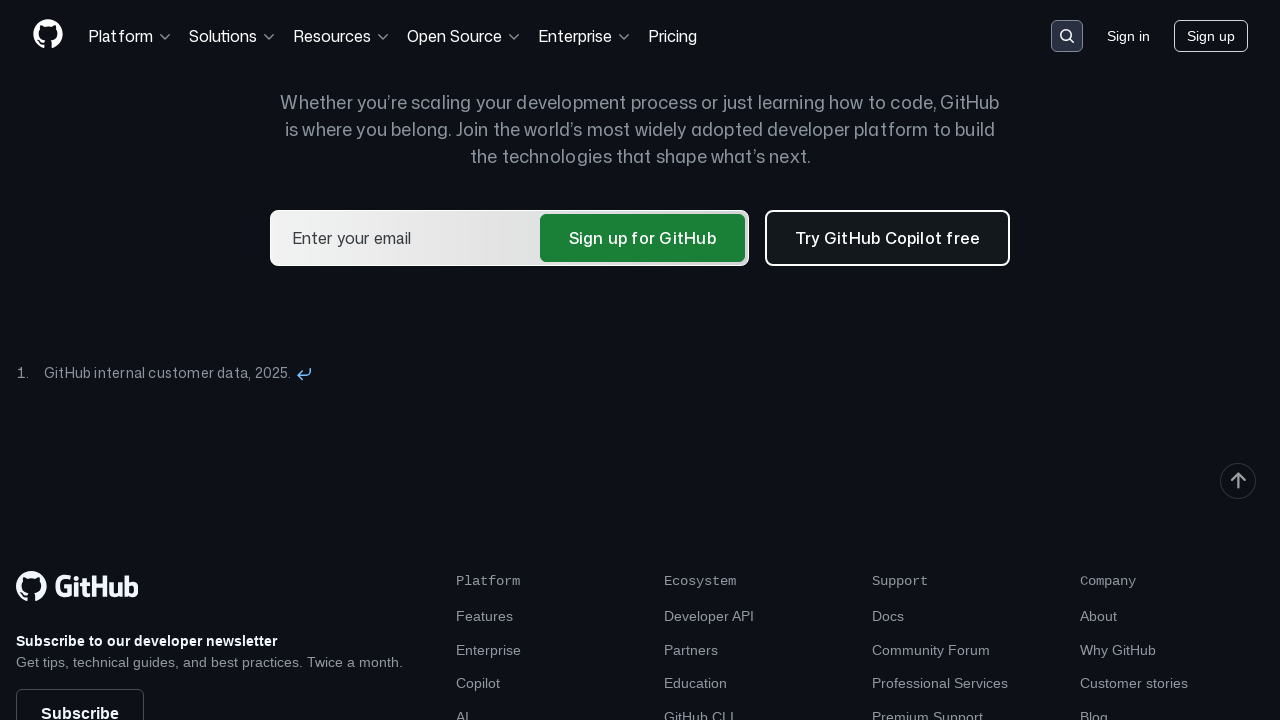